Tests adding a product to cart and verifying the cart contains the correct product name and price after searching for Jeans.

Starting URL: https://www.automationexercise.com/products?search=Jeans

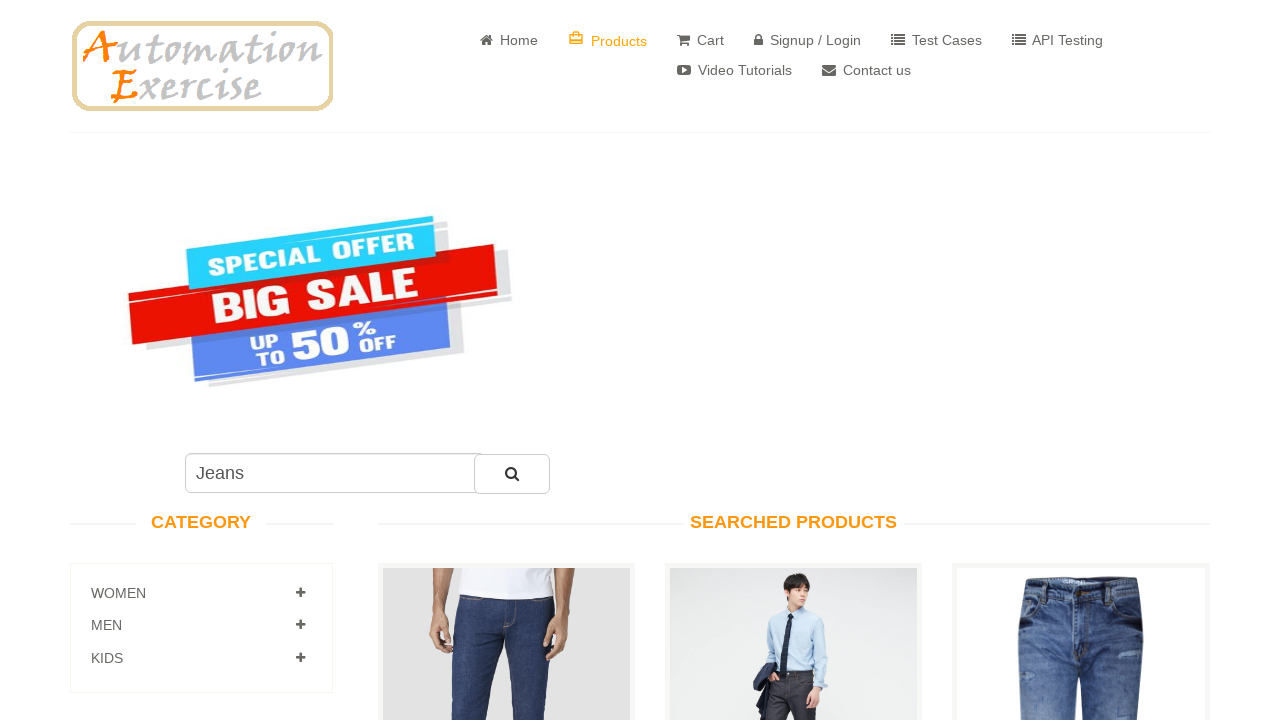

Waited for search results to load (productinfo selector)
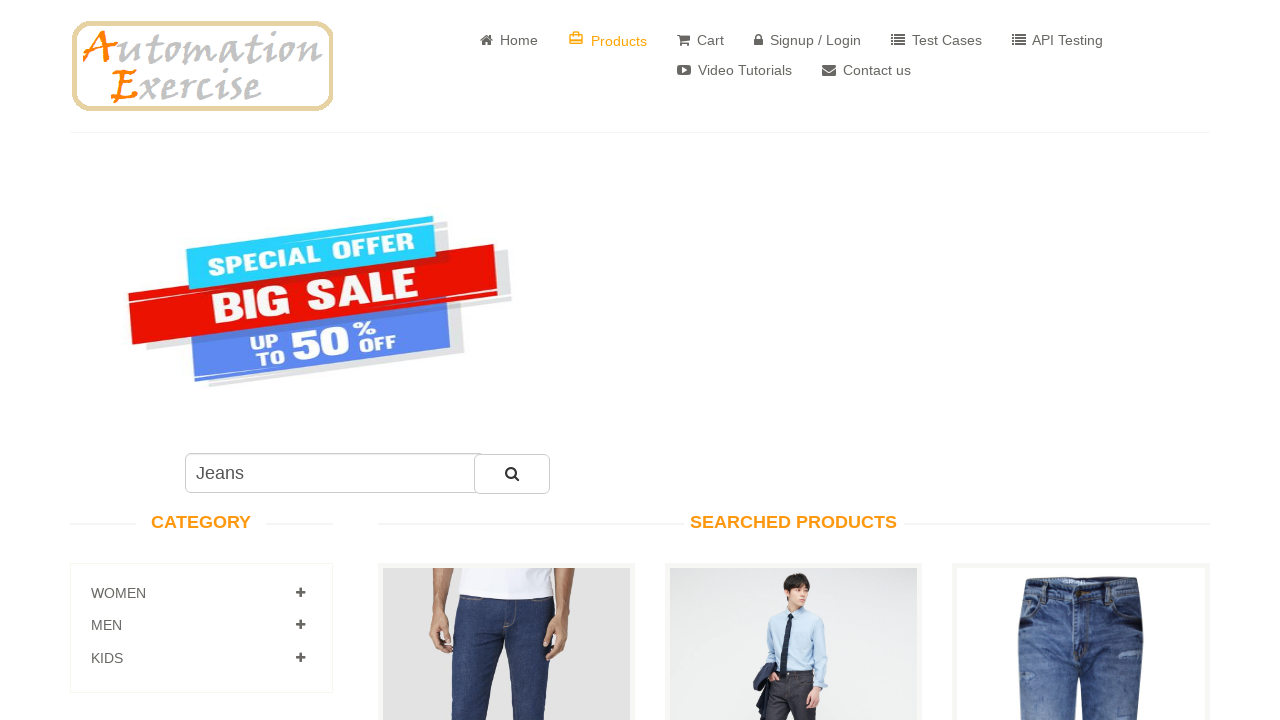

Scrolled down 500px to view products
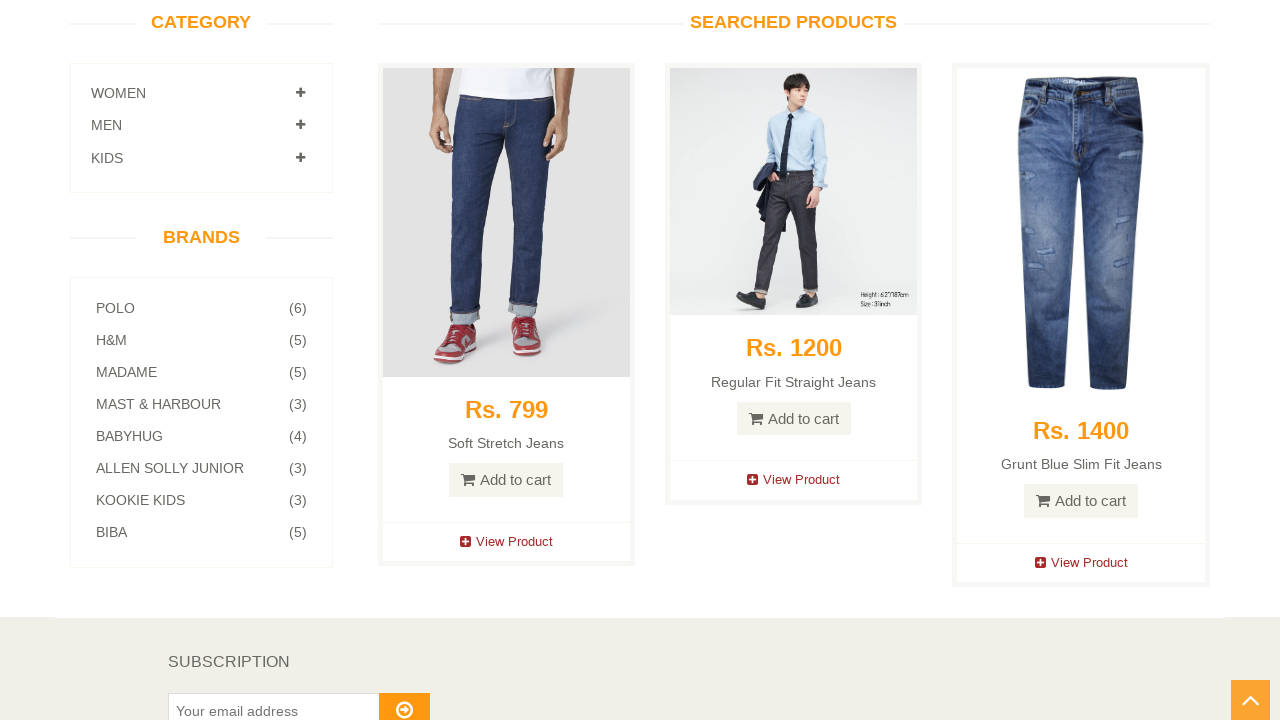

Hovered over 'Soft Stretch Jeans' product at (506, 314) on xpath=//div[@class='productinfo text-center']//p[contains(text(),'Soft Stretch J
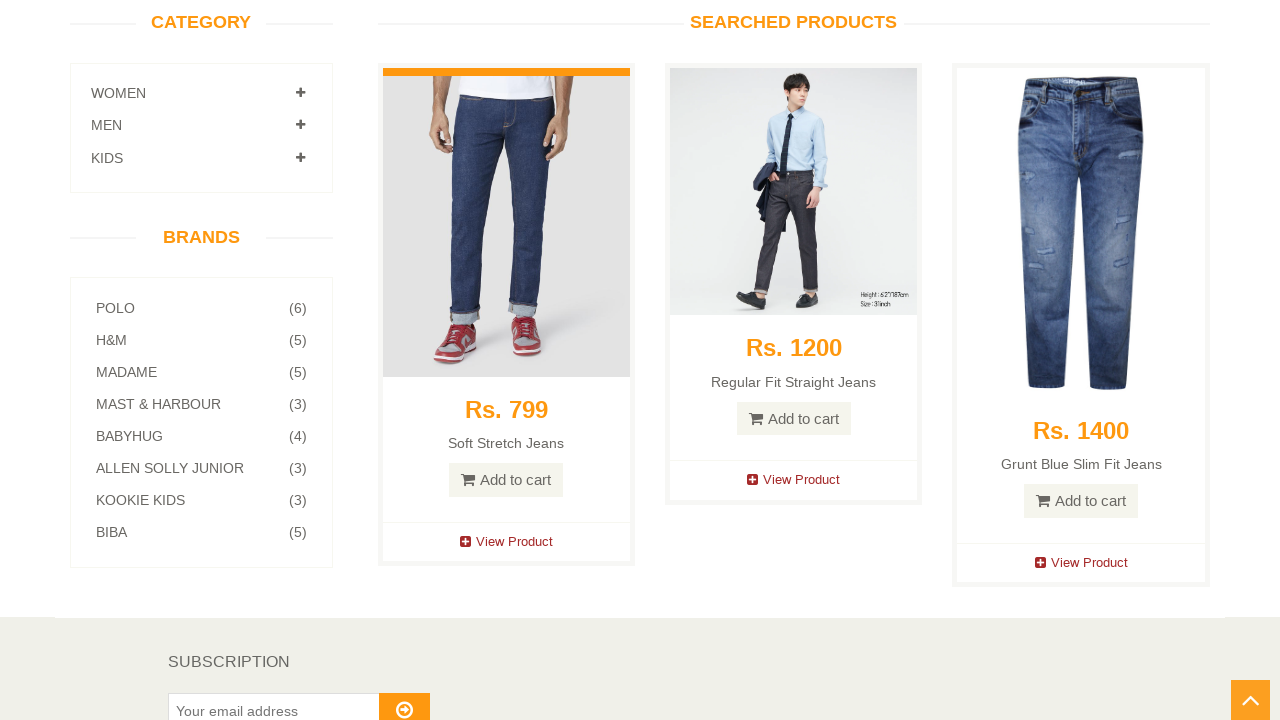

Clicked 'Add to Cart' button for 'Soft Stretch Jeans' at (506, 480) on xpath=//div[@class='productinfo text-center']//p[contains(text(),'Soft Stretch J
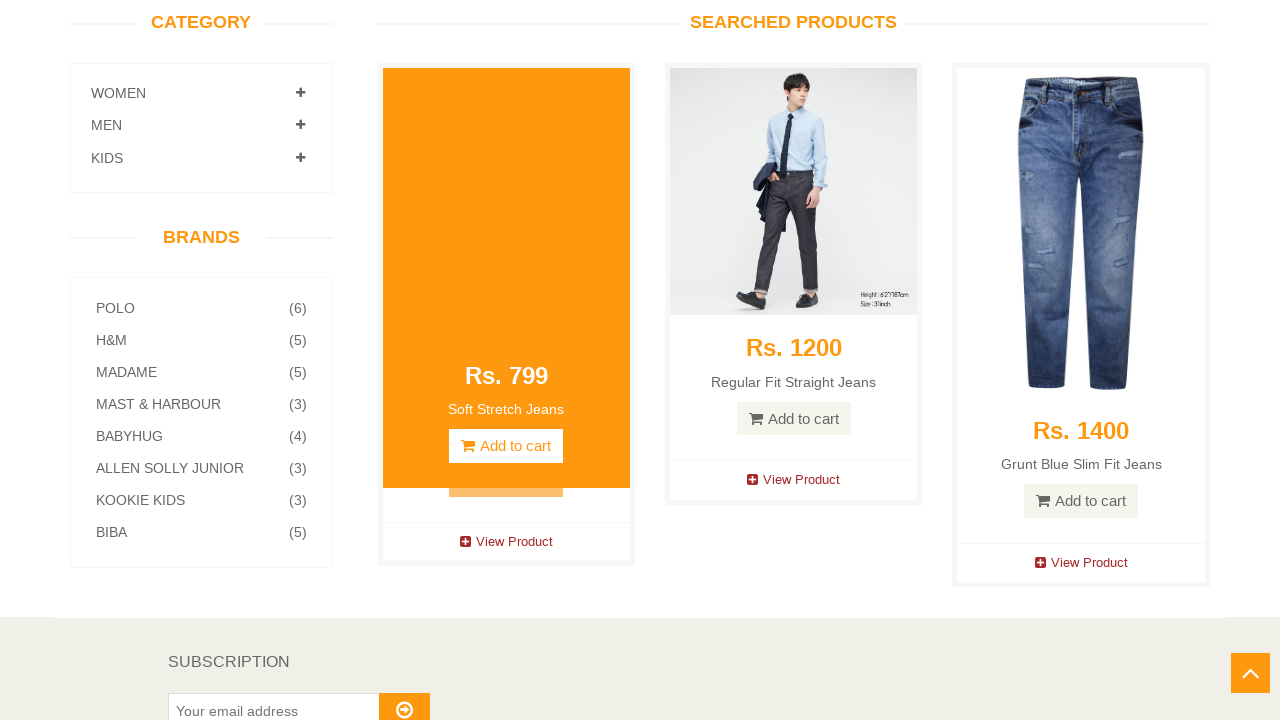

Waited for modal with 'Continue Shopping' button to appear
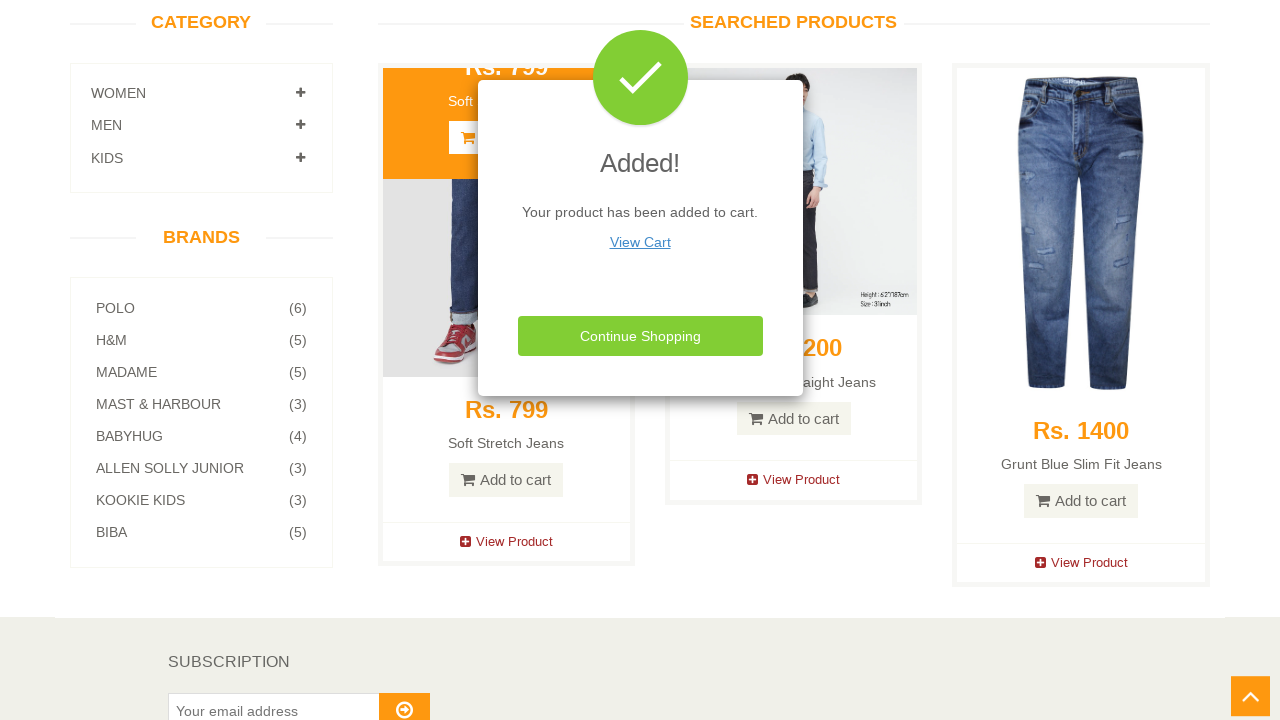

Clicked 'Continue Shopping' button in modal at (640, 336) on button.btn-success
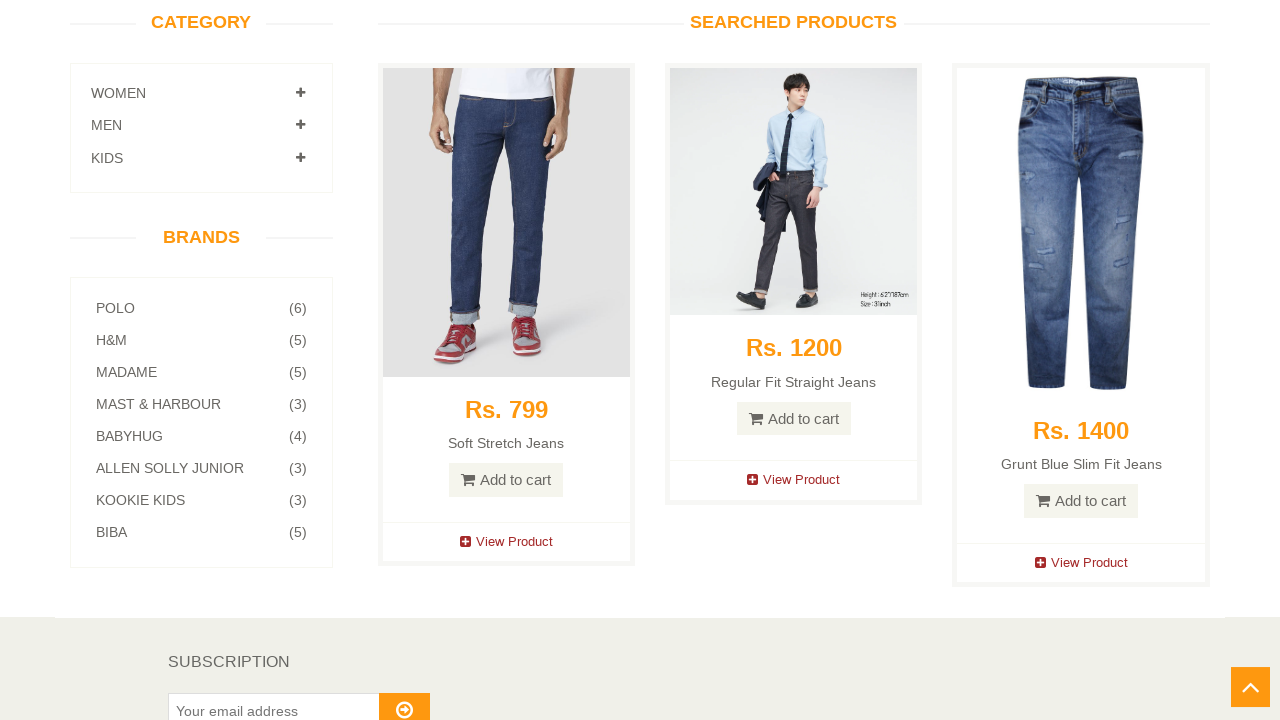

Scrolled back up 500px
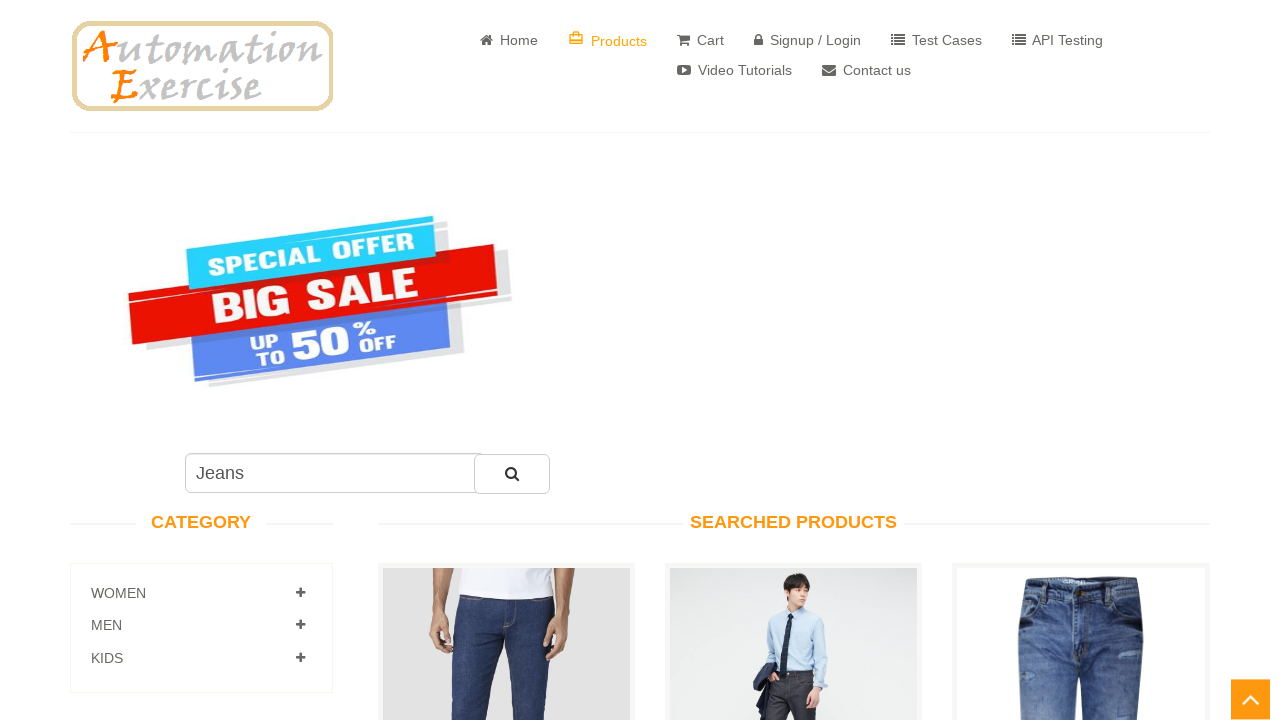

Clicked Cart icon to view cart at (700, 40) on a[href='/view_cart']
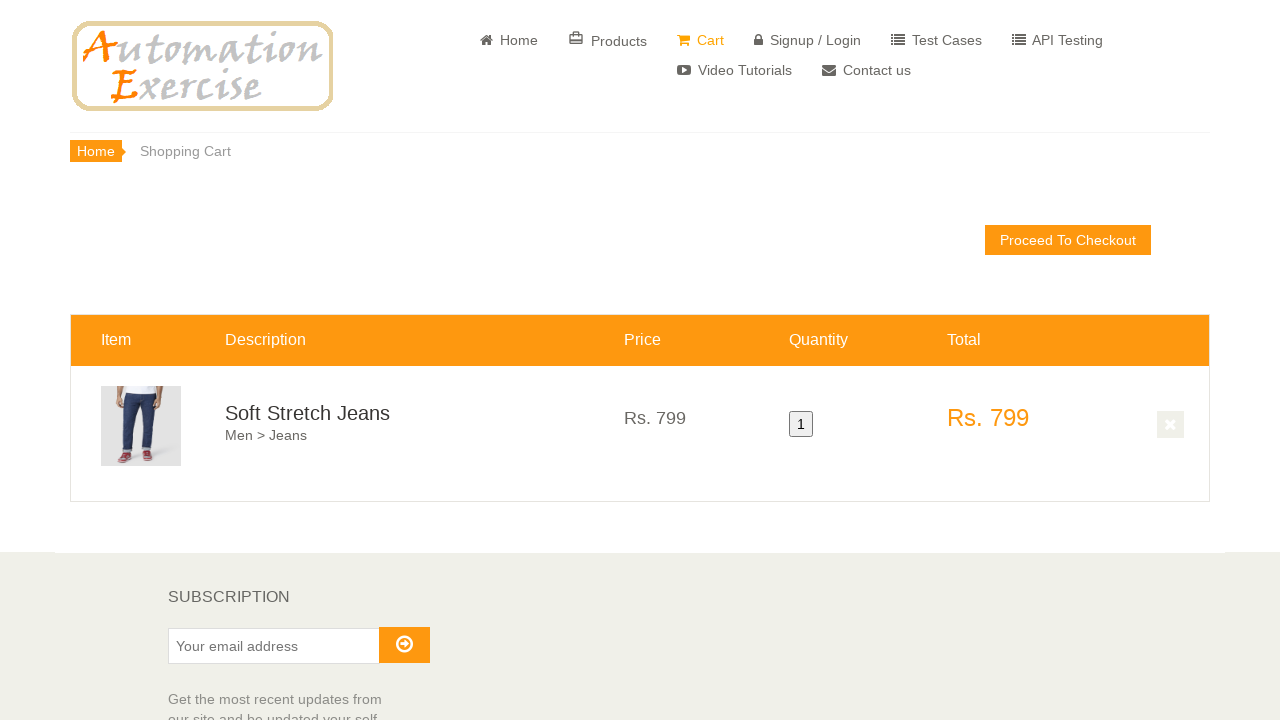

Waited for 'Soft Stretch Jeans' to appear in cart
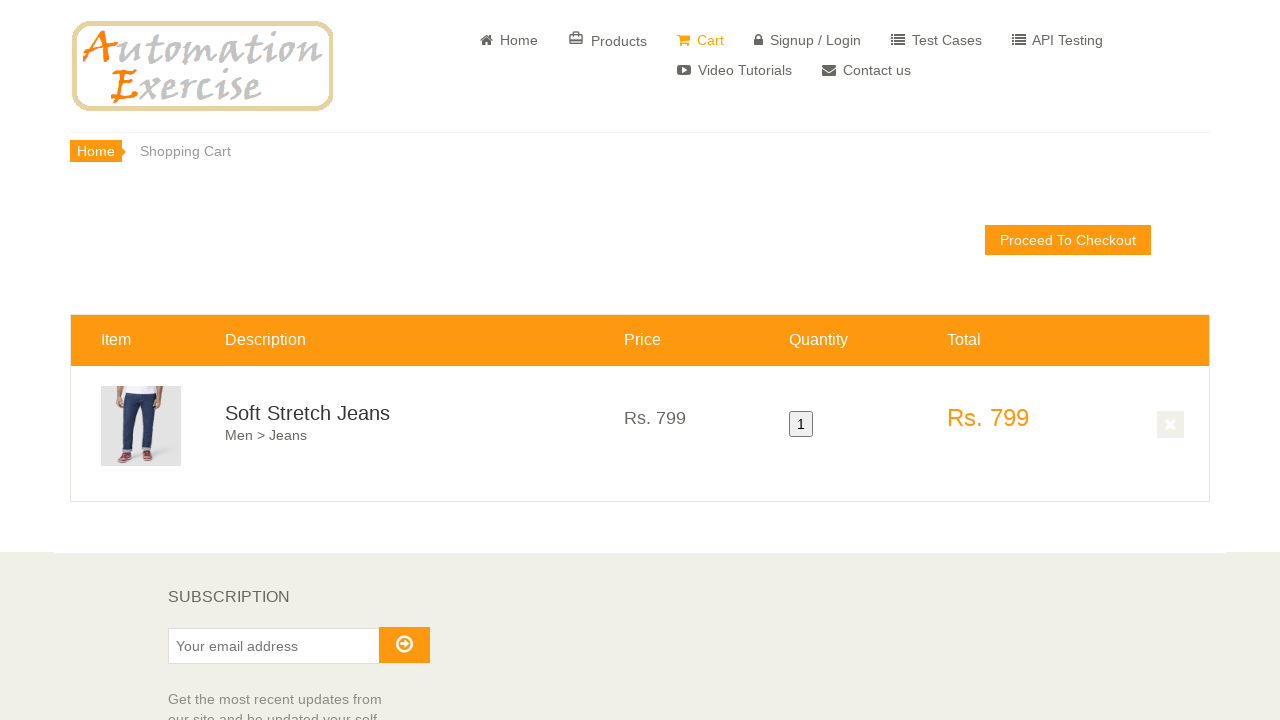

Verified cart total price is displayed
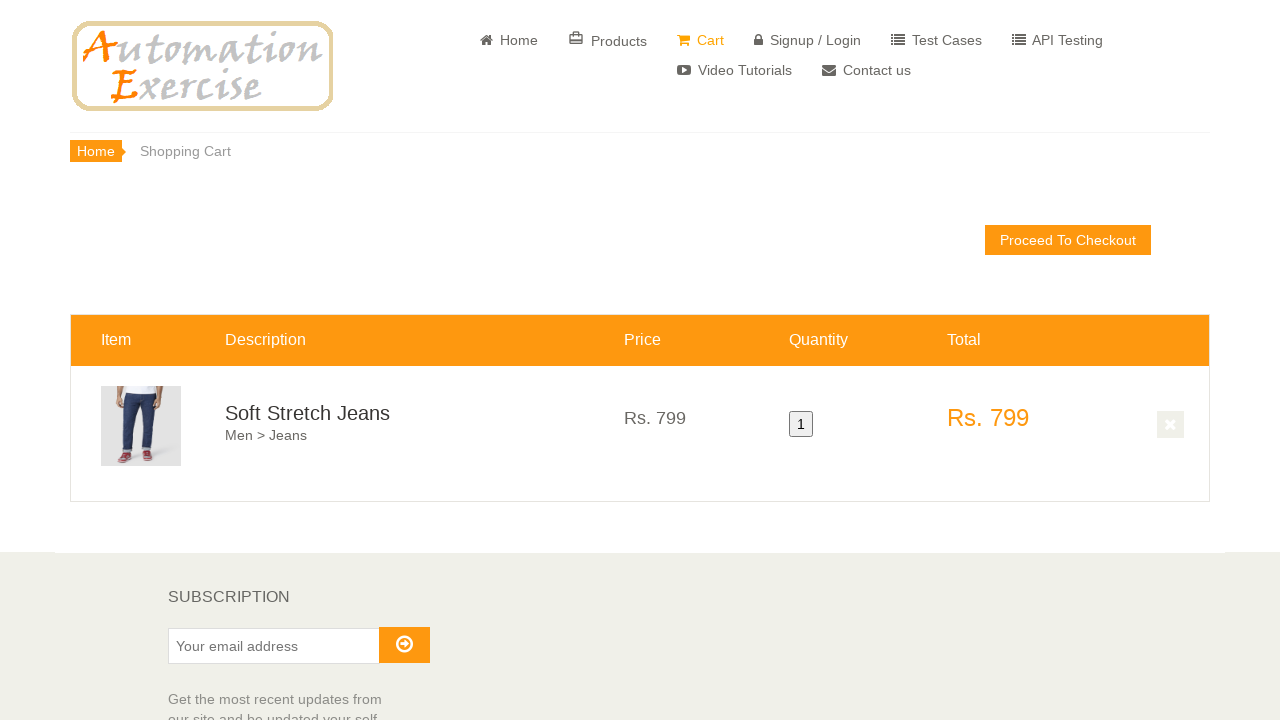

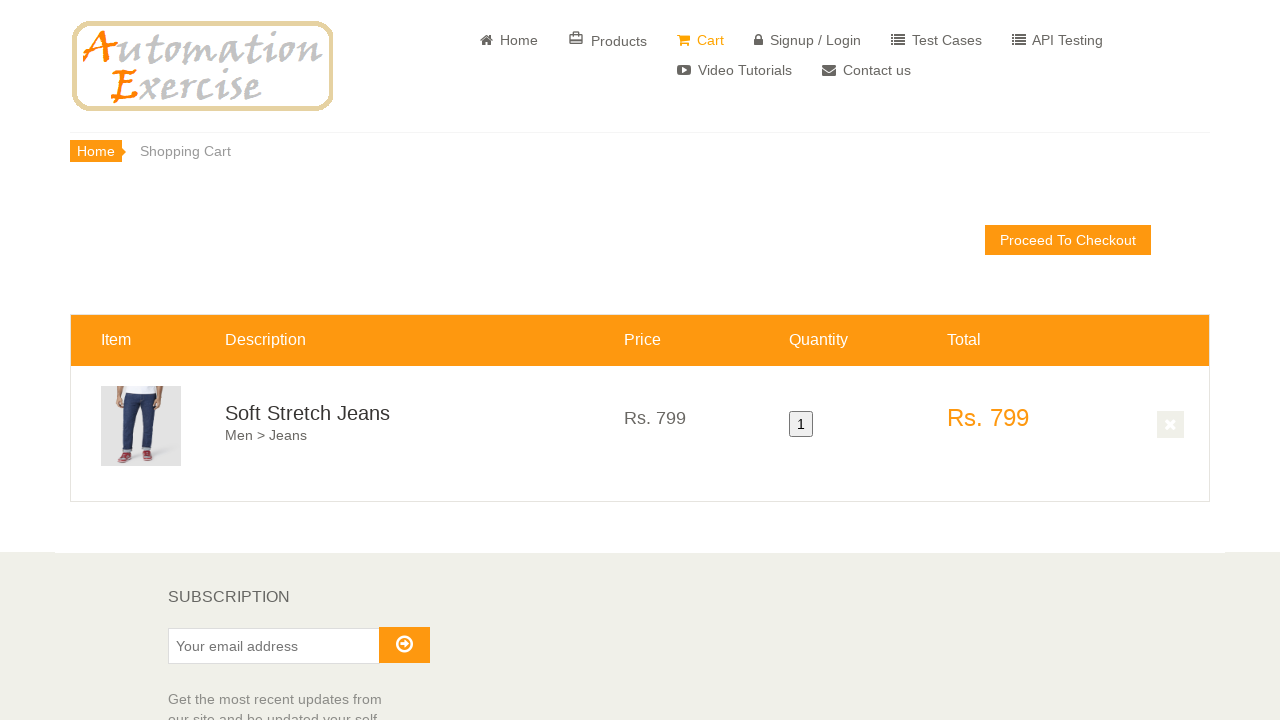